Tests the Python 3 documentation button in the navigation menu by hovering over the documentation menu and clicking the Python 3.x Docs link, then verifying navigation to the docs page.

Starting URL: https://www.python.org

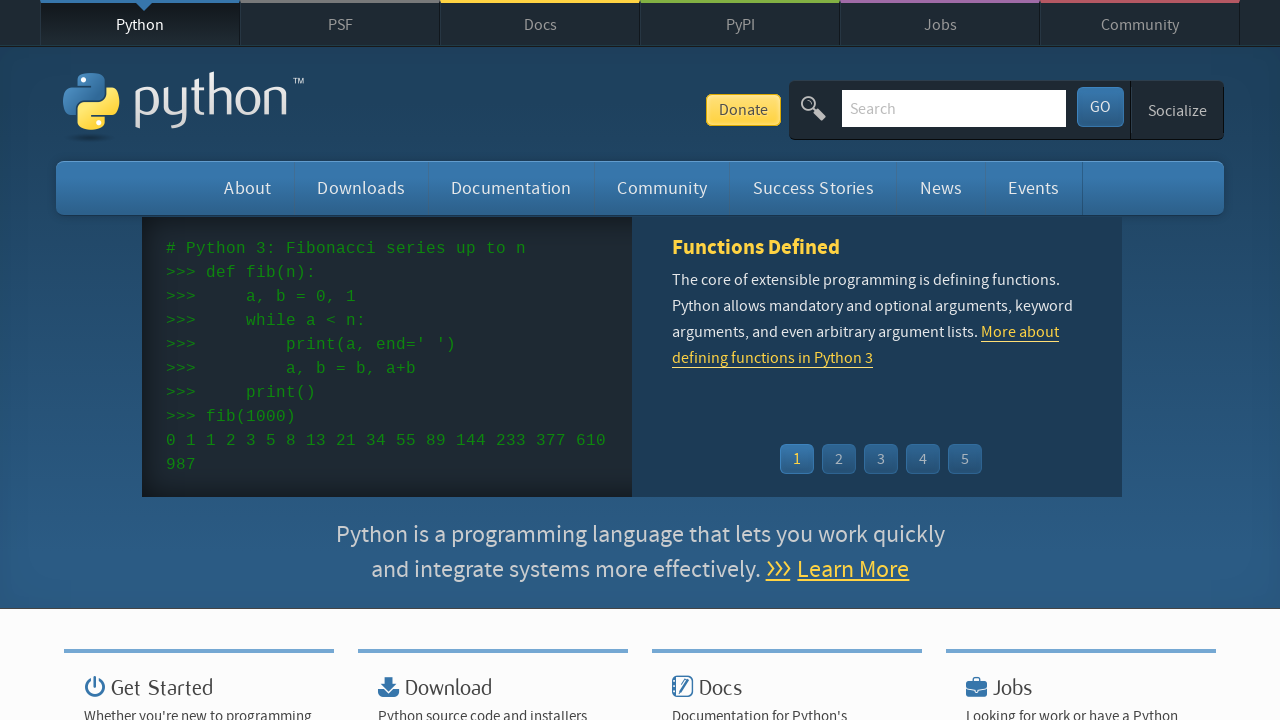

Documentation menu element appeared and was found
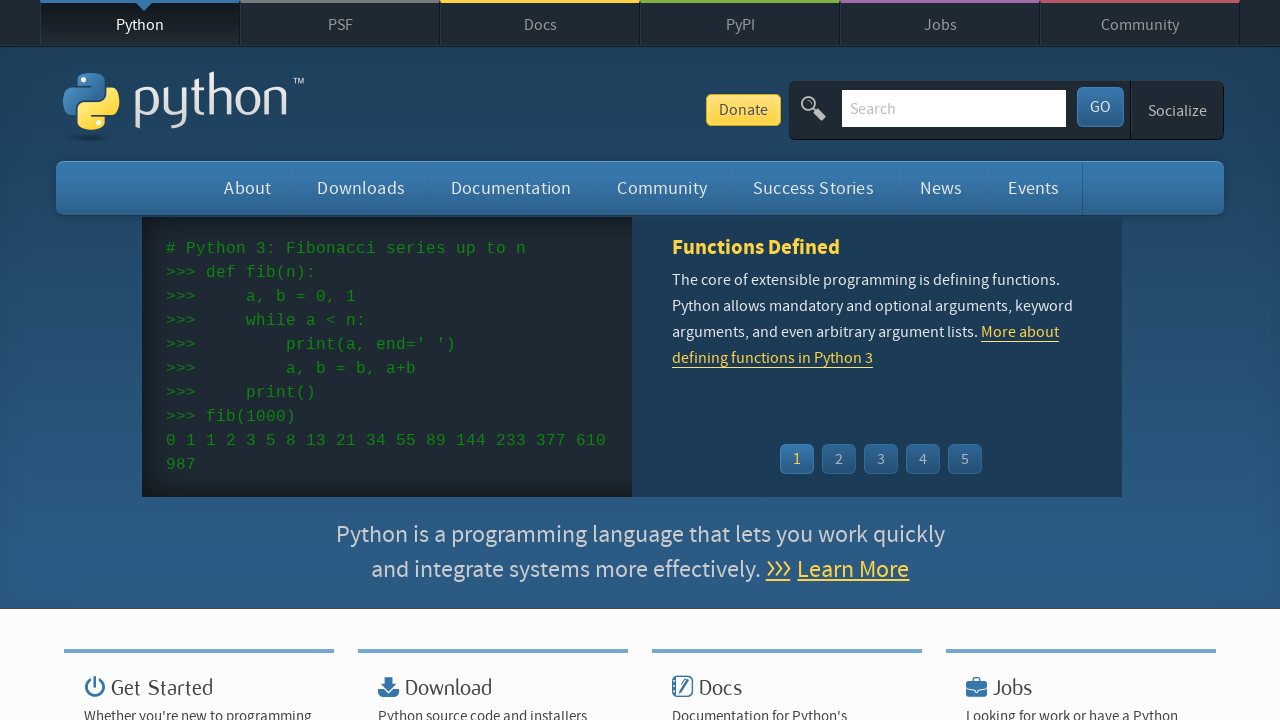

Hovered over the documentation menu to reveal submenu
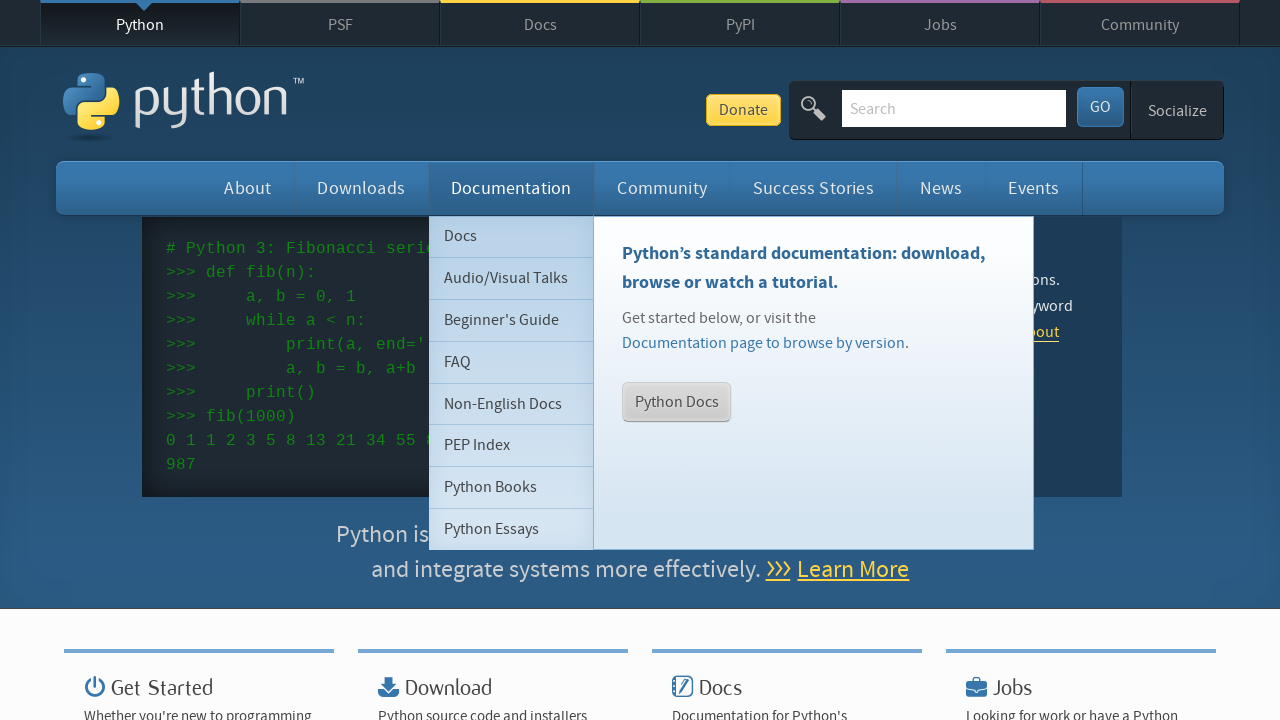

Python 3.x Docs button became visible in the submenu
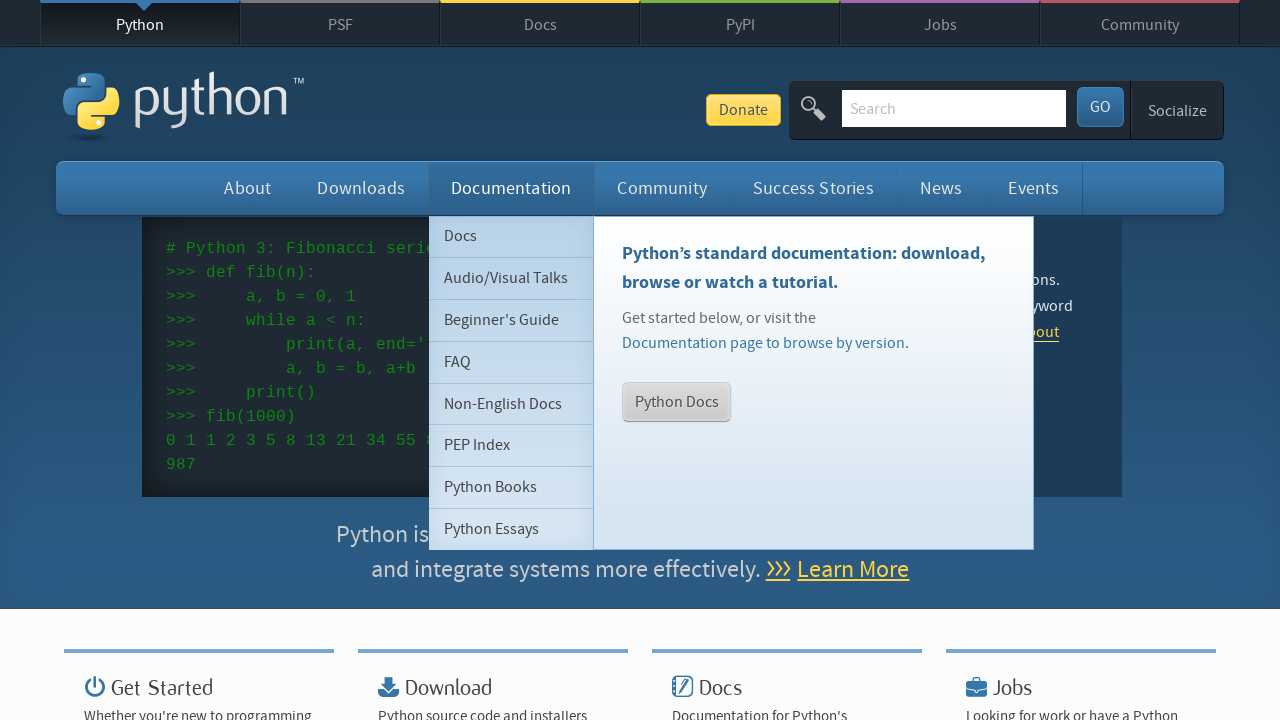

Clicked on the Python 3.x Docs button
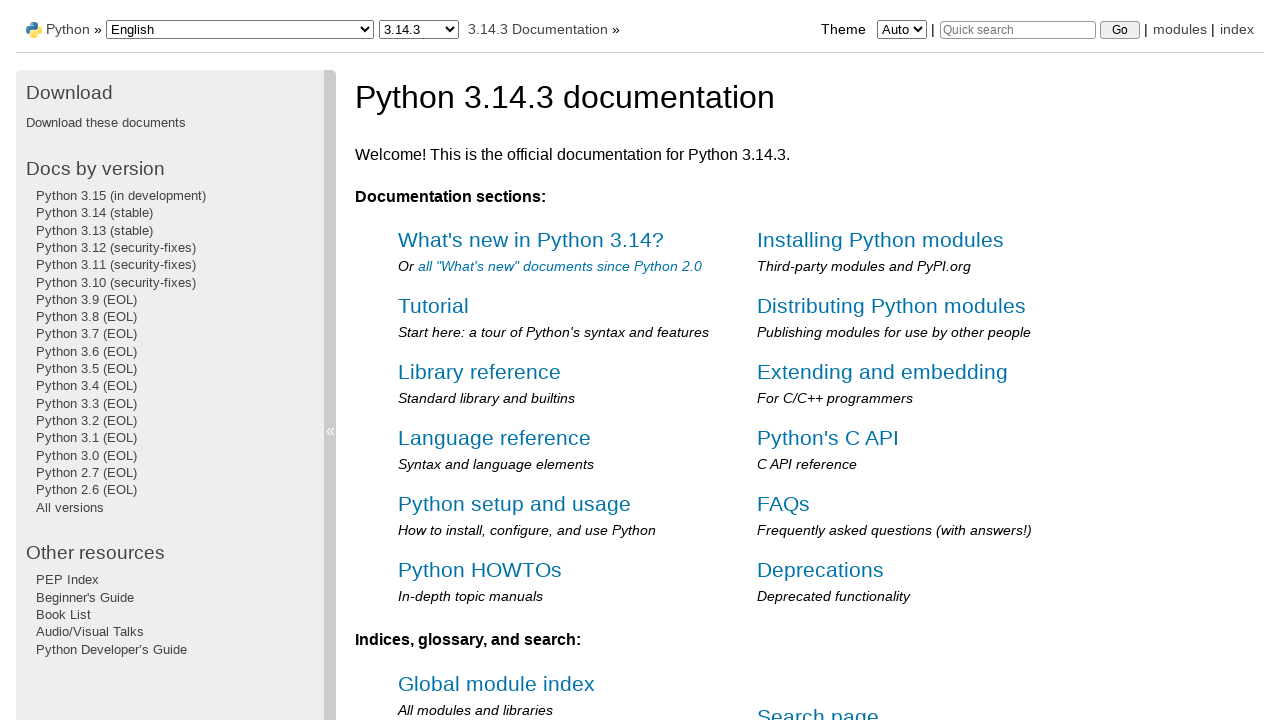

Successfully navigated to Python 3 documentation page
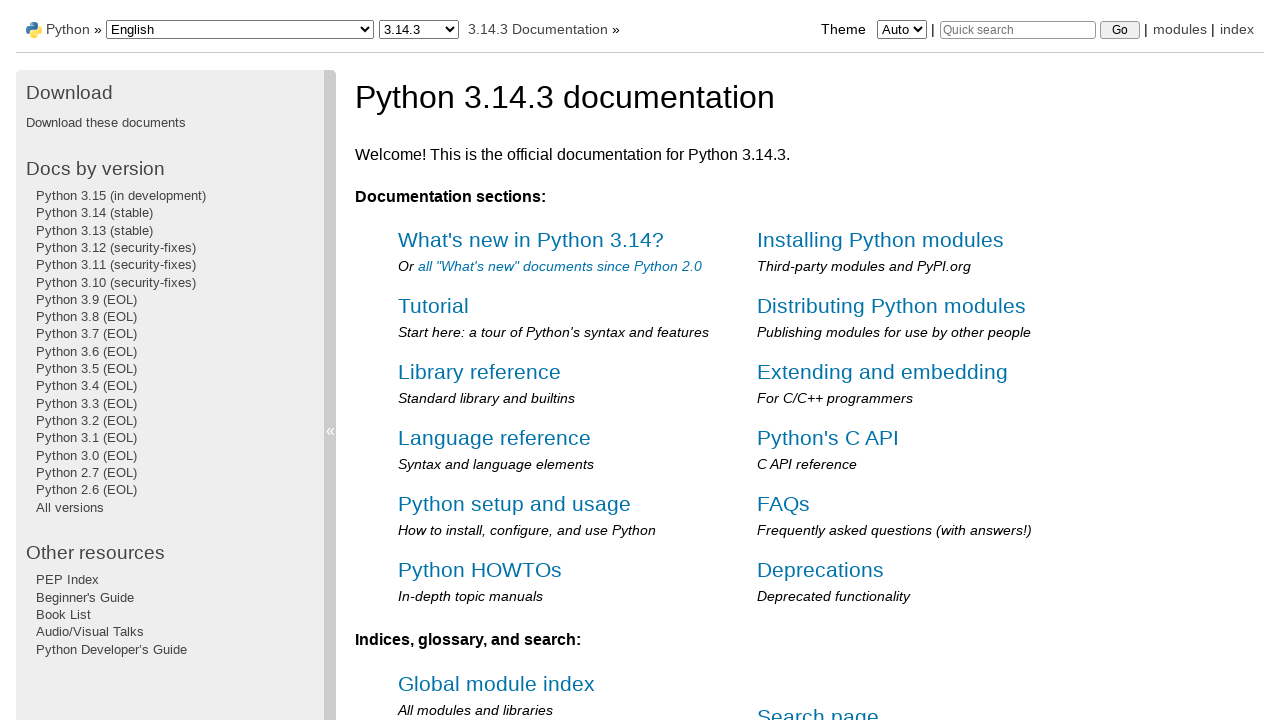

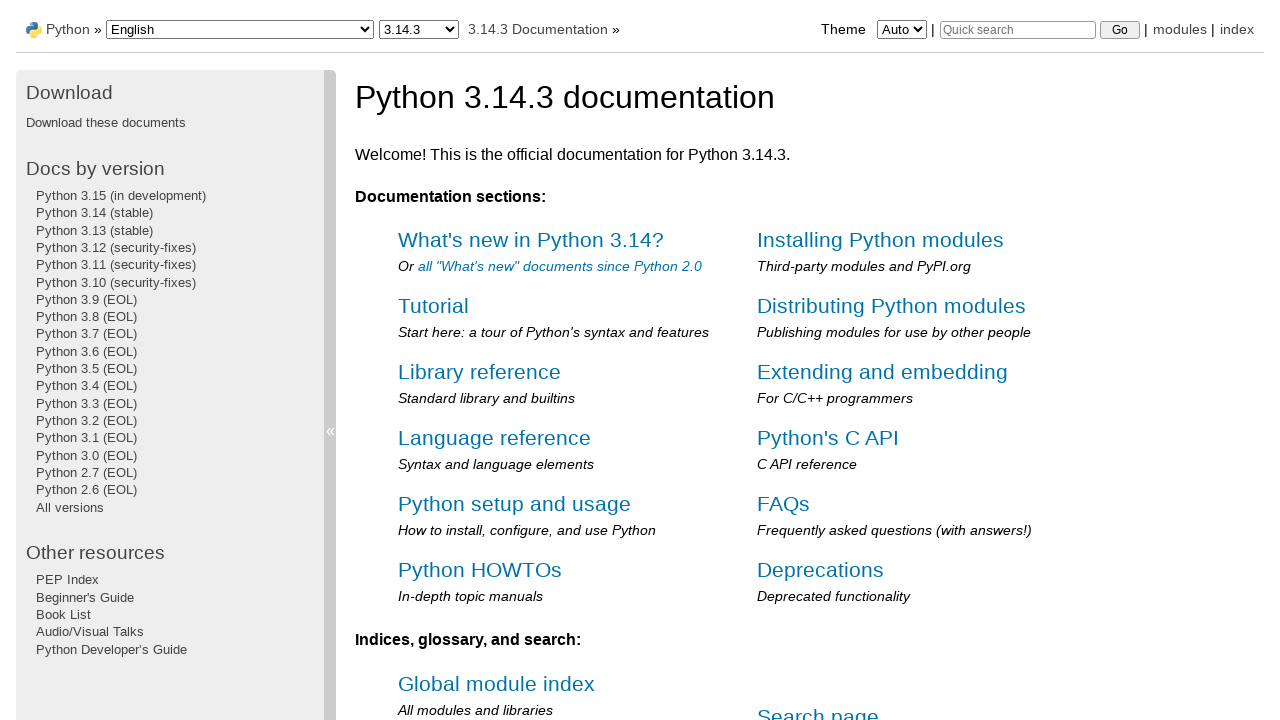